Tests a page with delayed element loading by waiting for a button to become clickable, clicking it, and verifying a success message appears

Starting URL: http://suninjuly.github.io/wait2.html

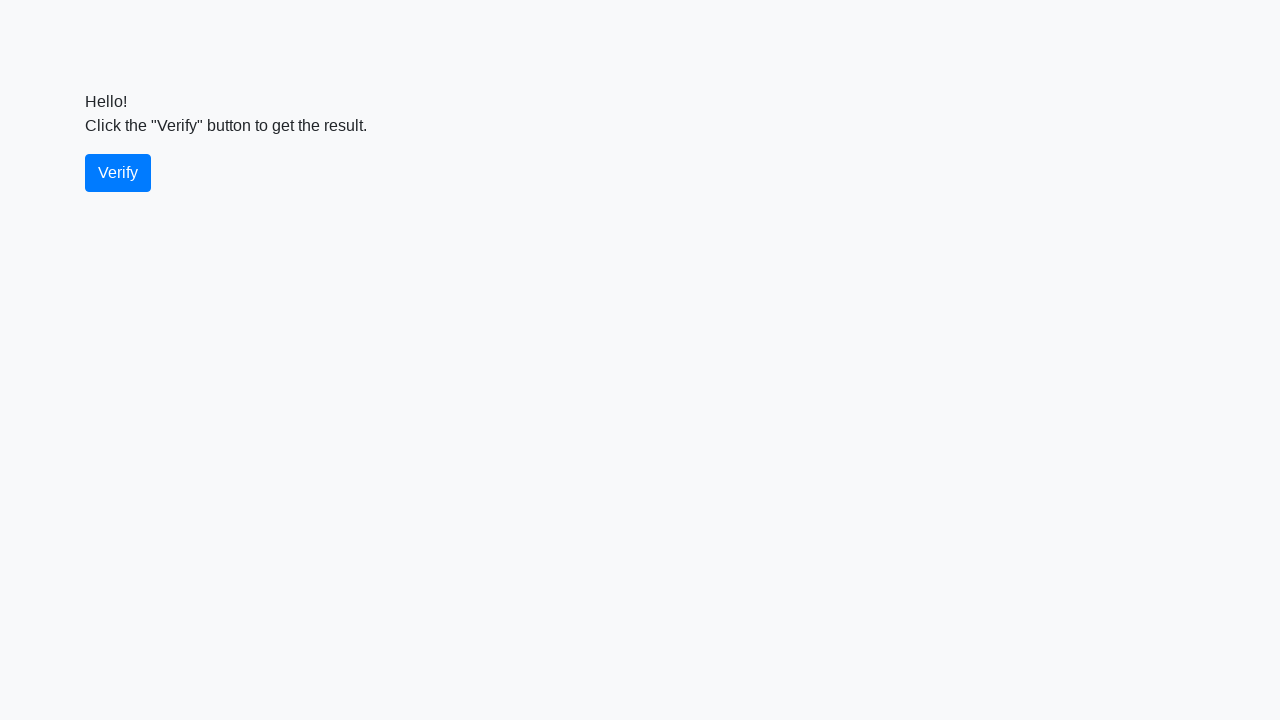

Clicked the verify button at (118, 173) on #verify
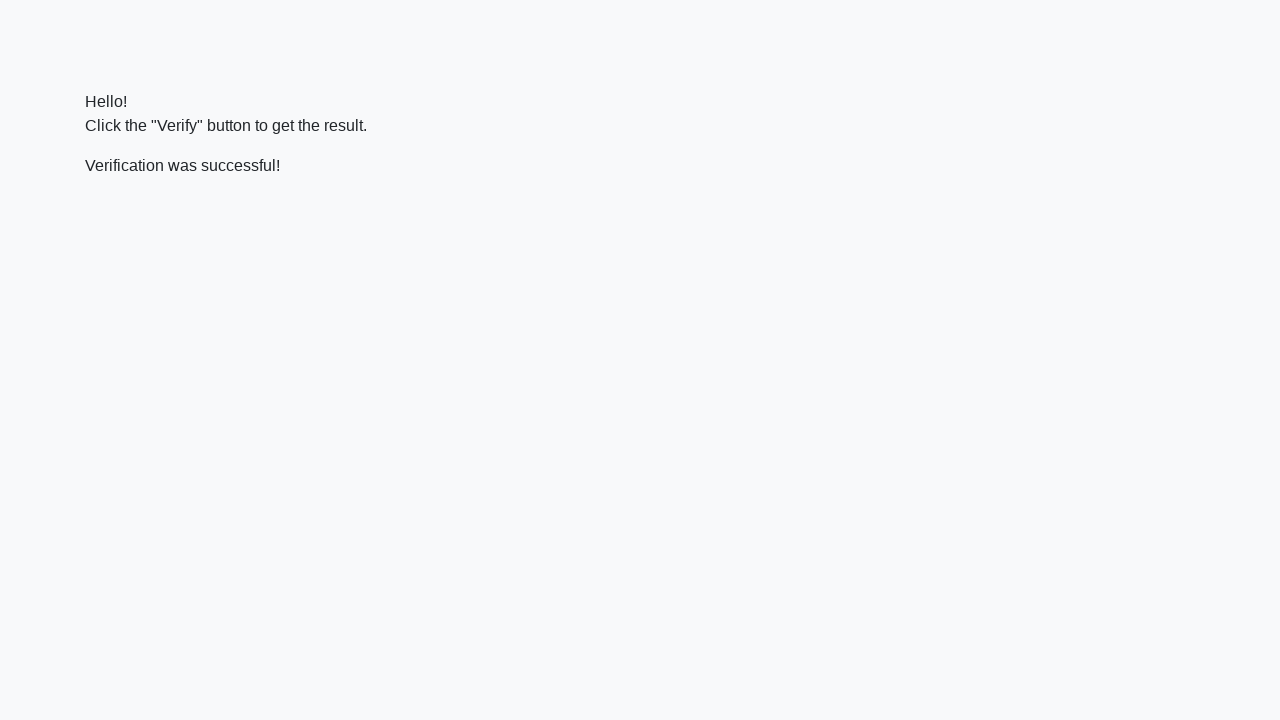

Located the verify message element
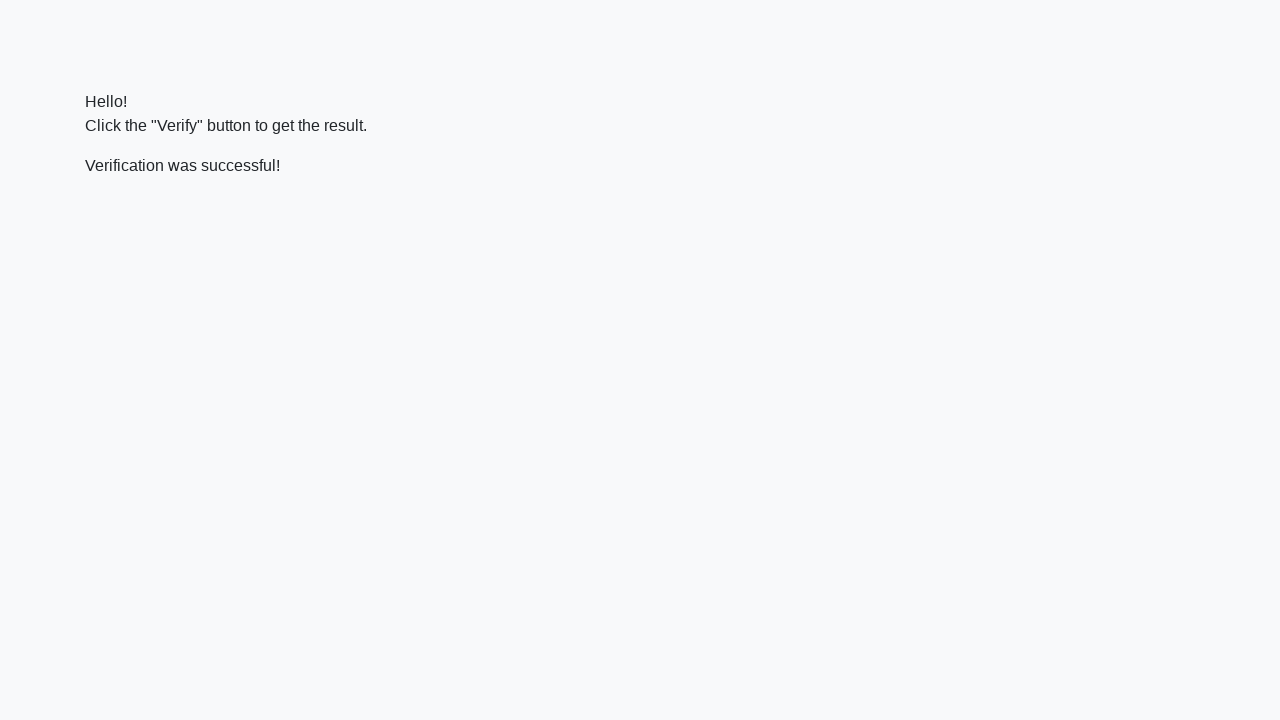

Waited for the verify message to appear
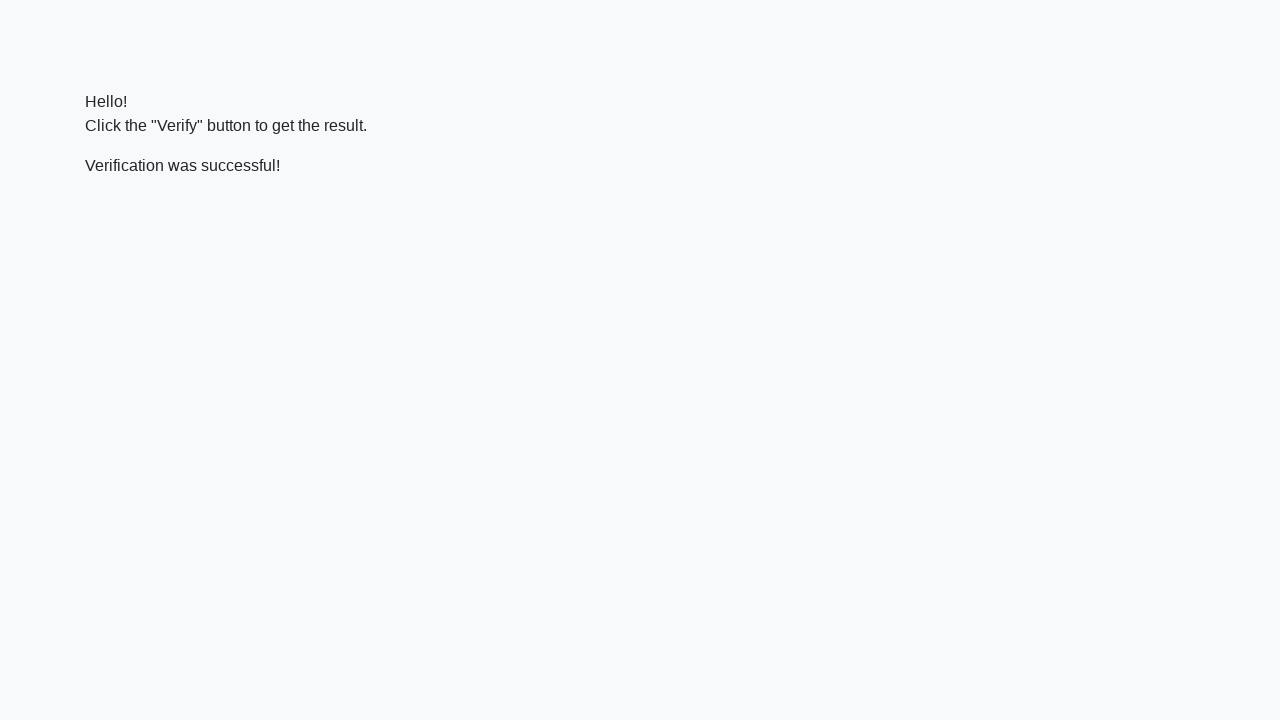

Verified that success message contains 'successful'
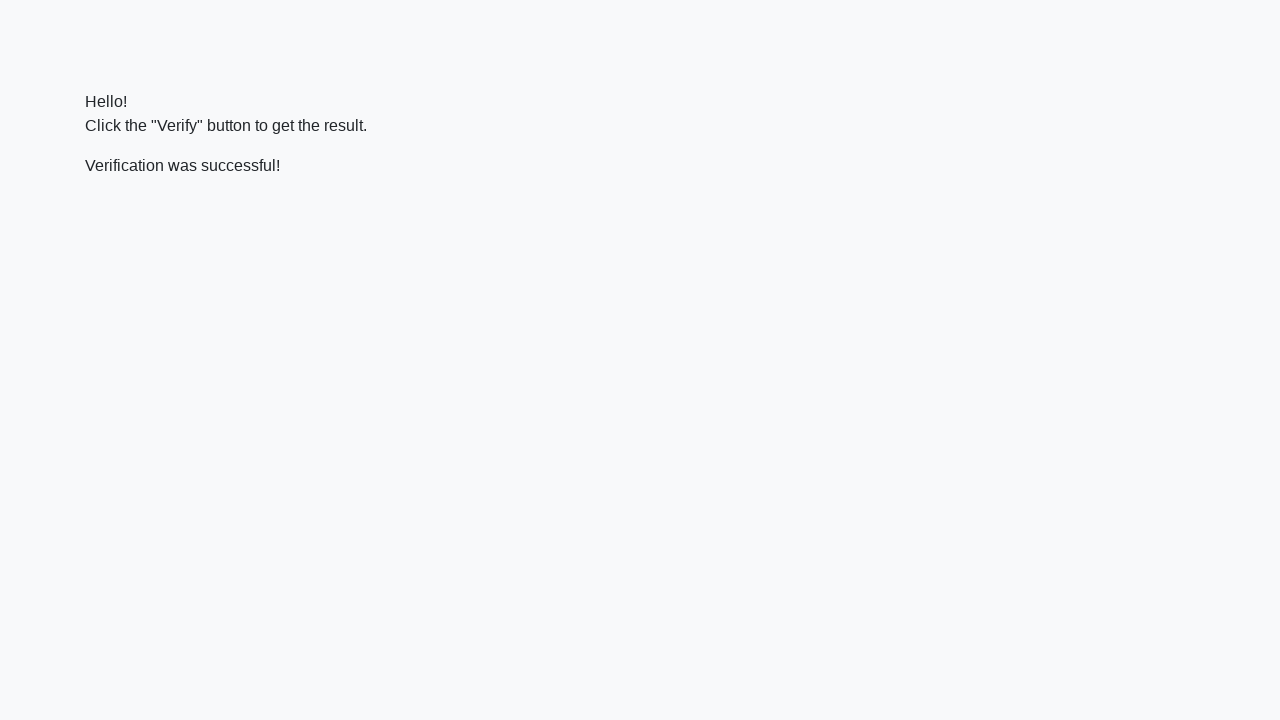

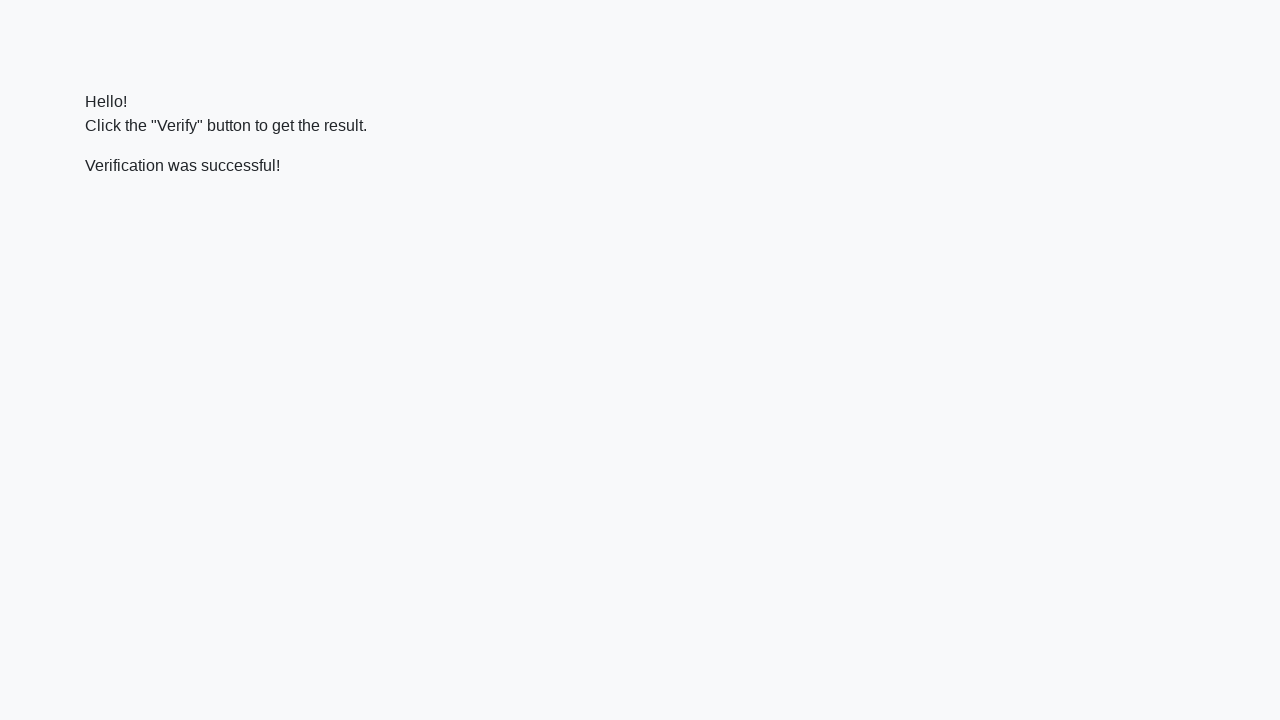